Tests removing an item from the todo list by adding two tasks, deleting one, and verifying the remaining task

Starting URL: https://todomvc.com/examples/vue/dist/#/

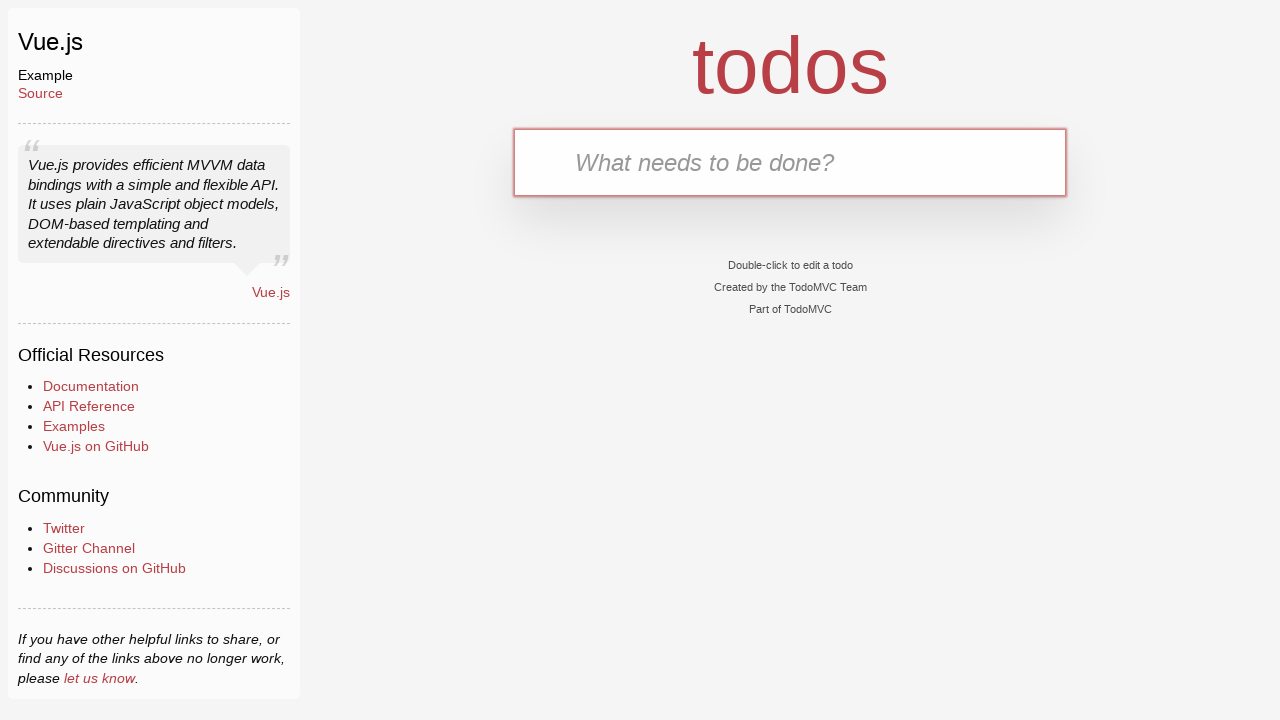

Filled new todo input field with 'Interview' on .new-todo
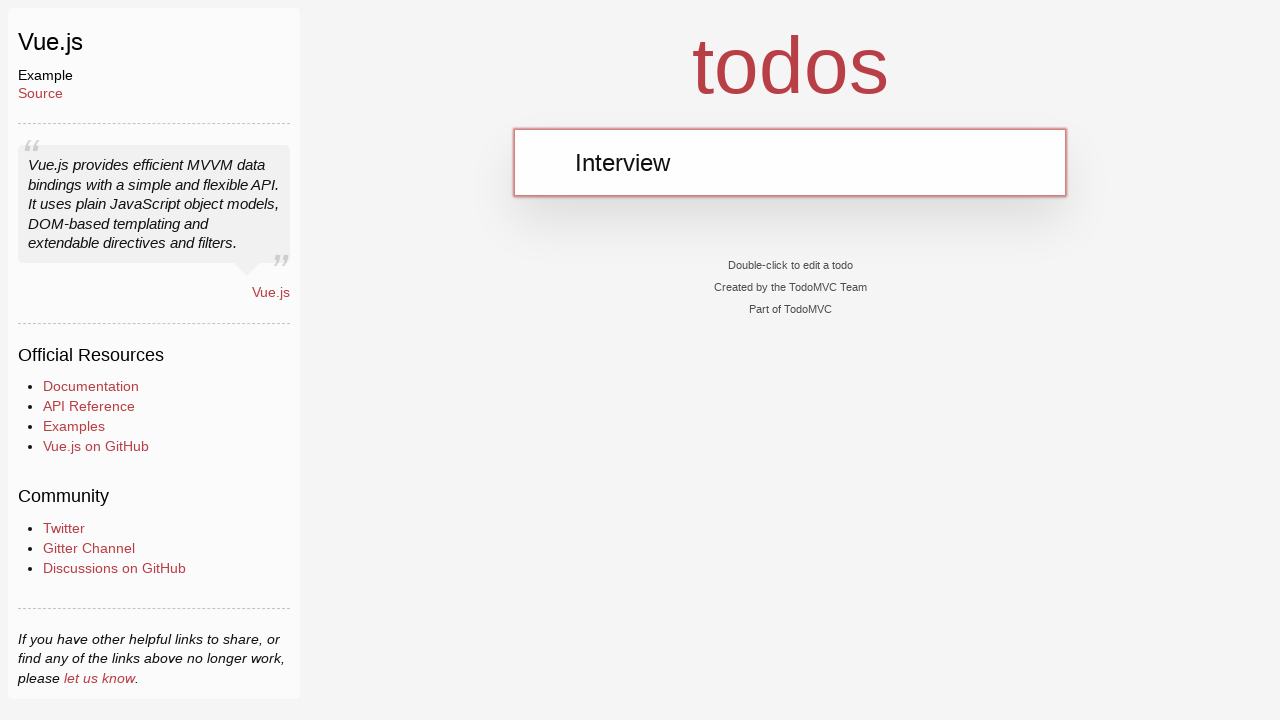

Pressed Enter to add first task 'Interview' on .new-todo
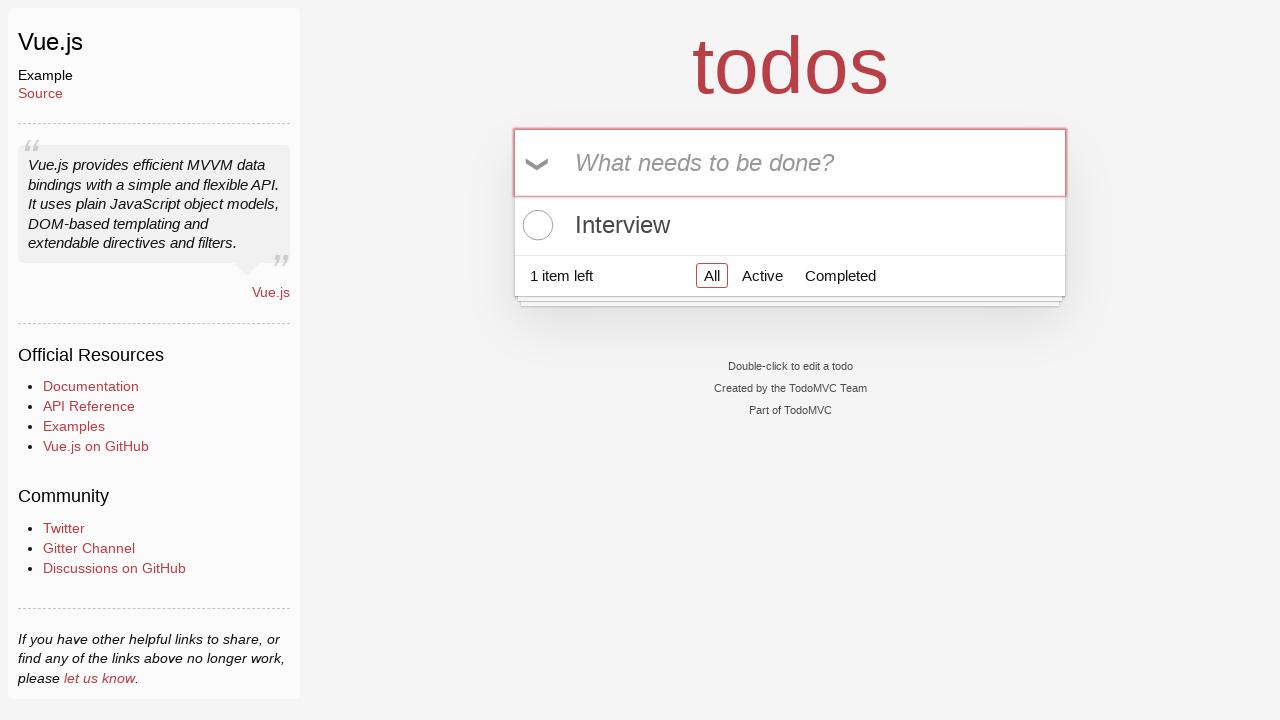

Filled new todo input field with 'Interview2' on .new-todo
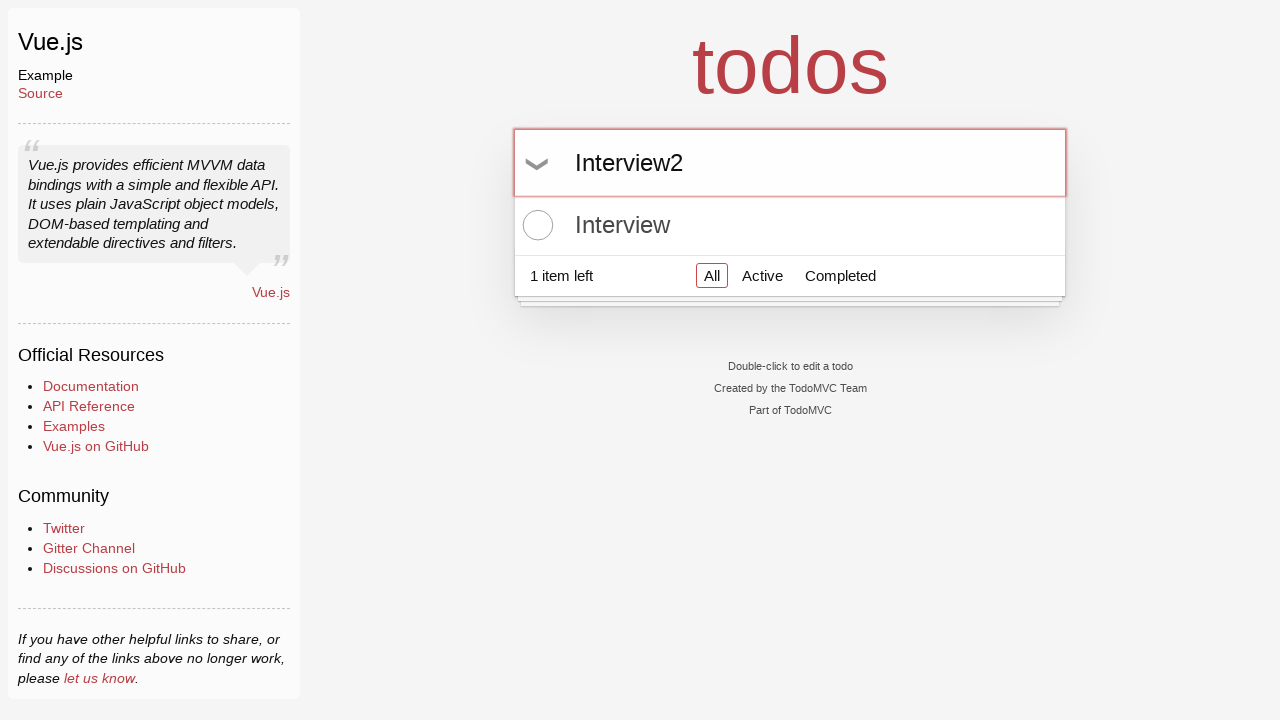

Pressed Enter to add second task 'Interview2' on .new-todo
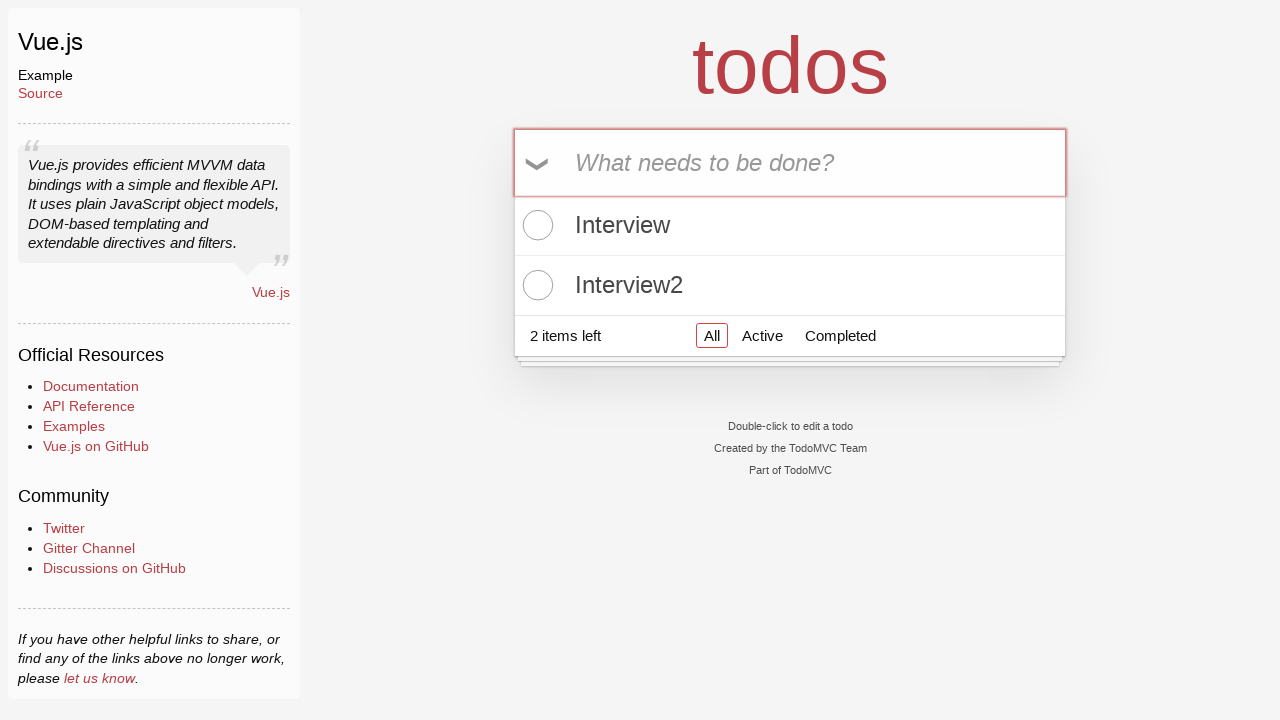

Hovered over second task to reveal delete button at (790, 285) on .todo-list li:nth-child(2)
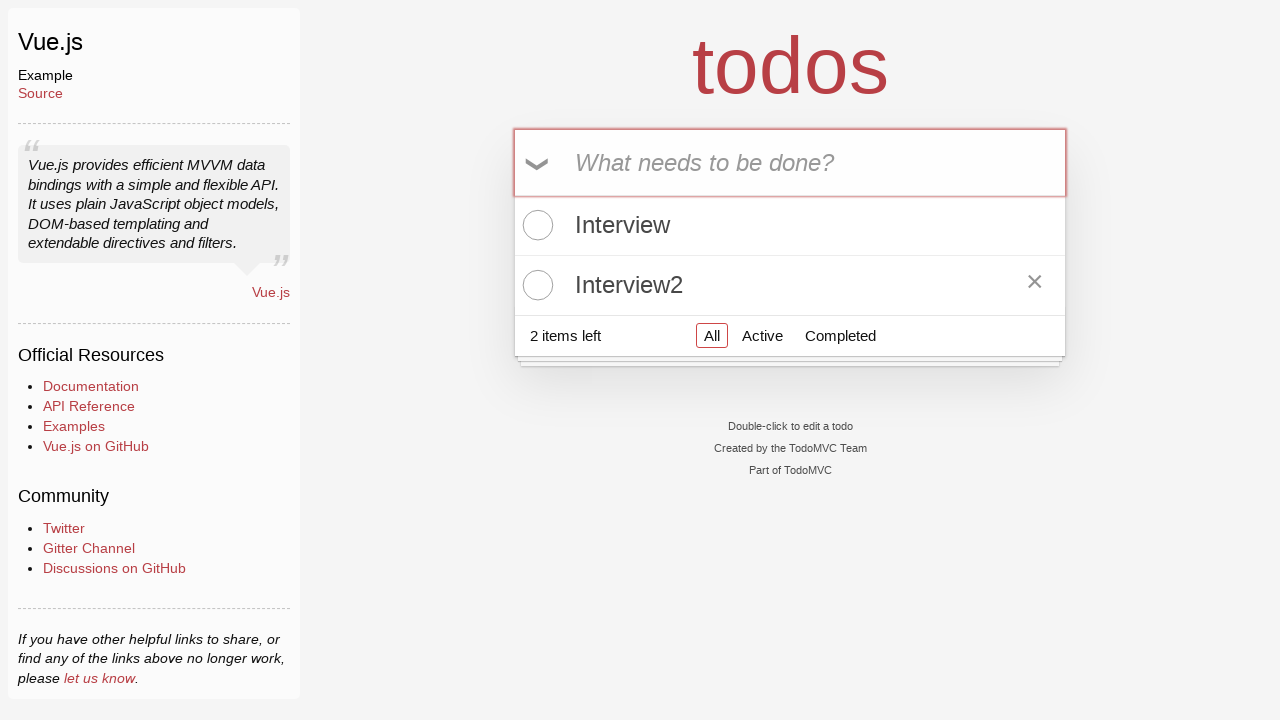

Clicked delete button on second task 'Interview2' at (1035, 285) on .todo-list li:nth-child(2) .destroy
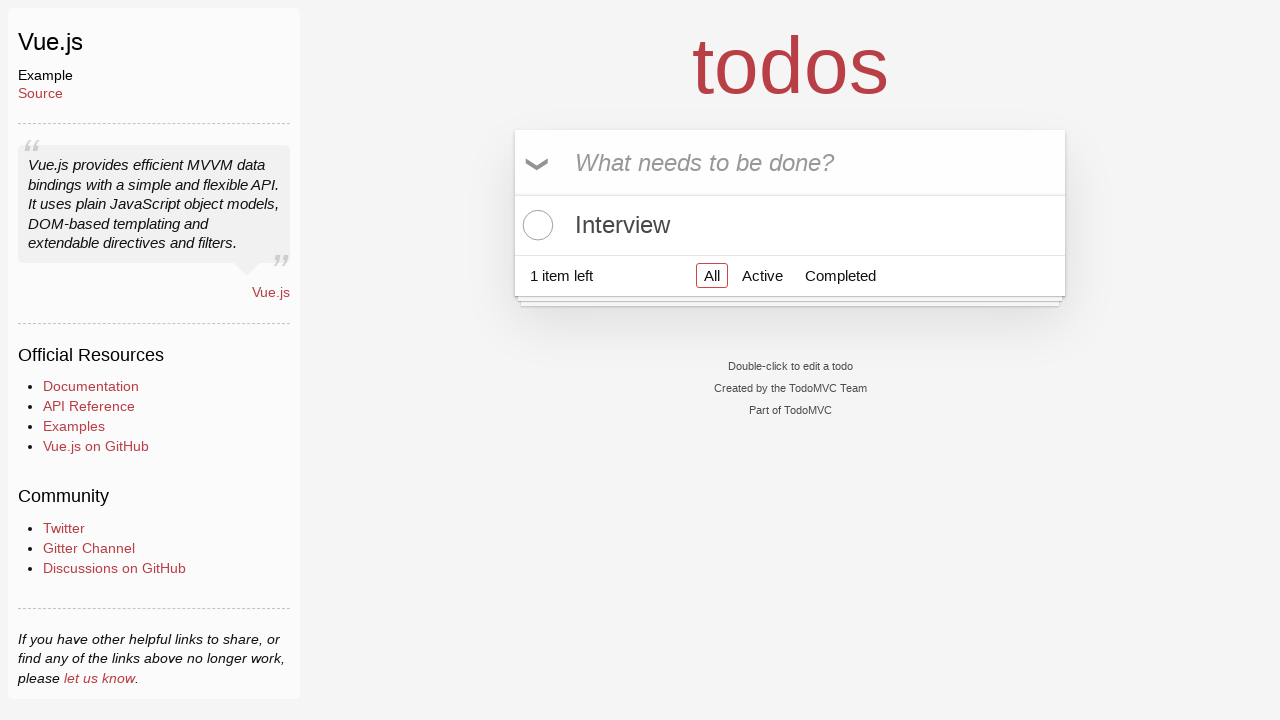

Verified second task has been removed from the list
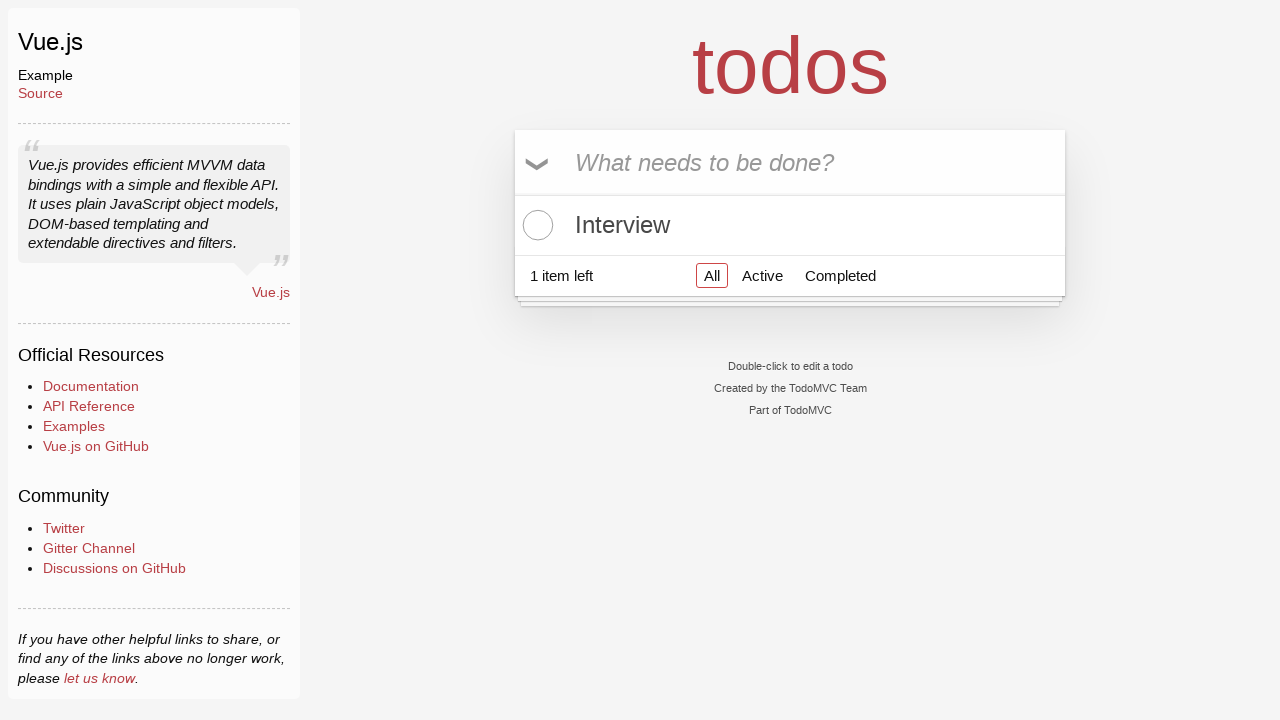

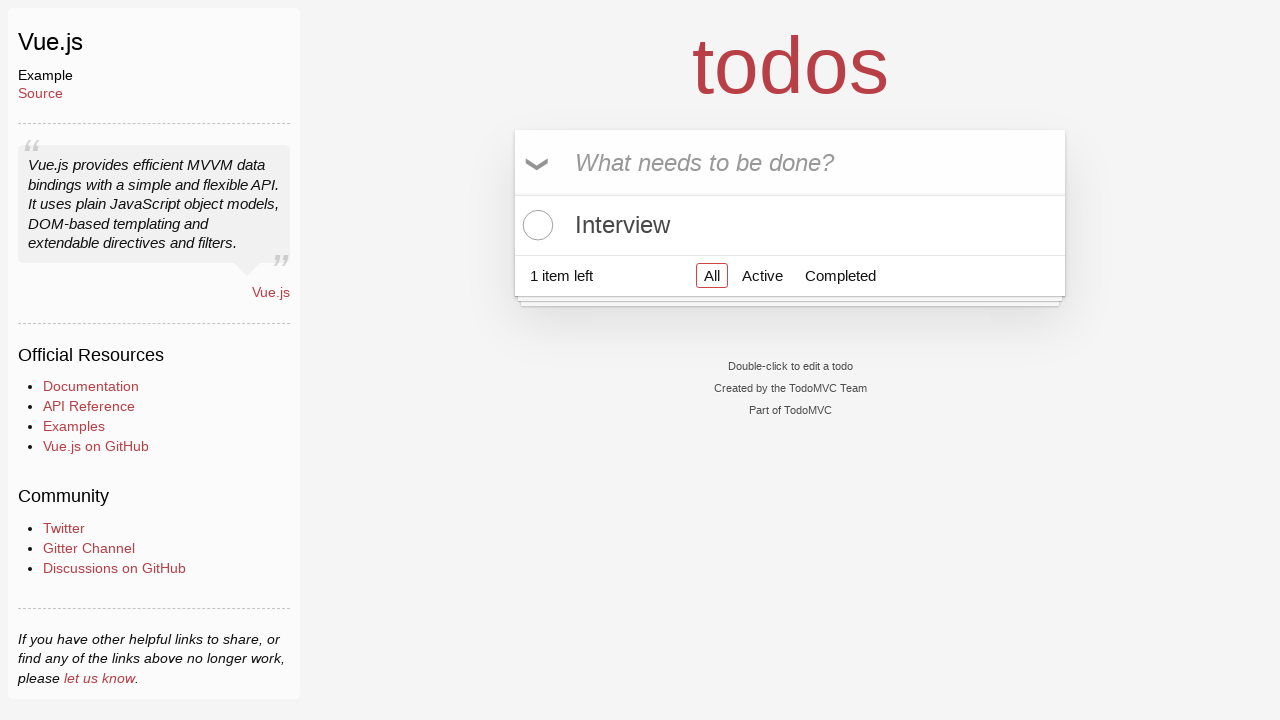